Tests adding a todo item by filling the text box and pressing Enter, then verifying the filters section becomes visible

Starting URL: https://demo.playwright.dev/todomvc/#/

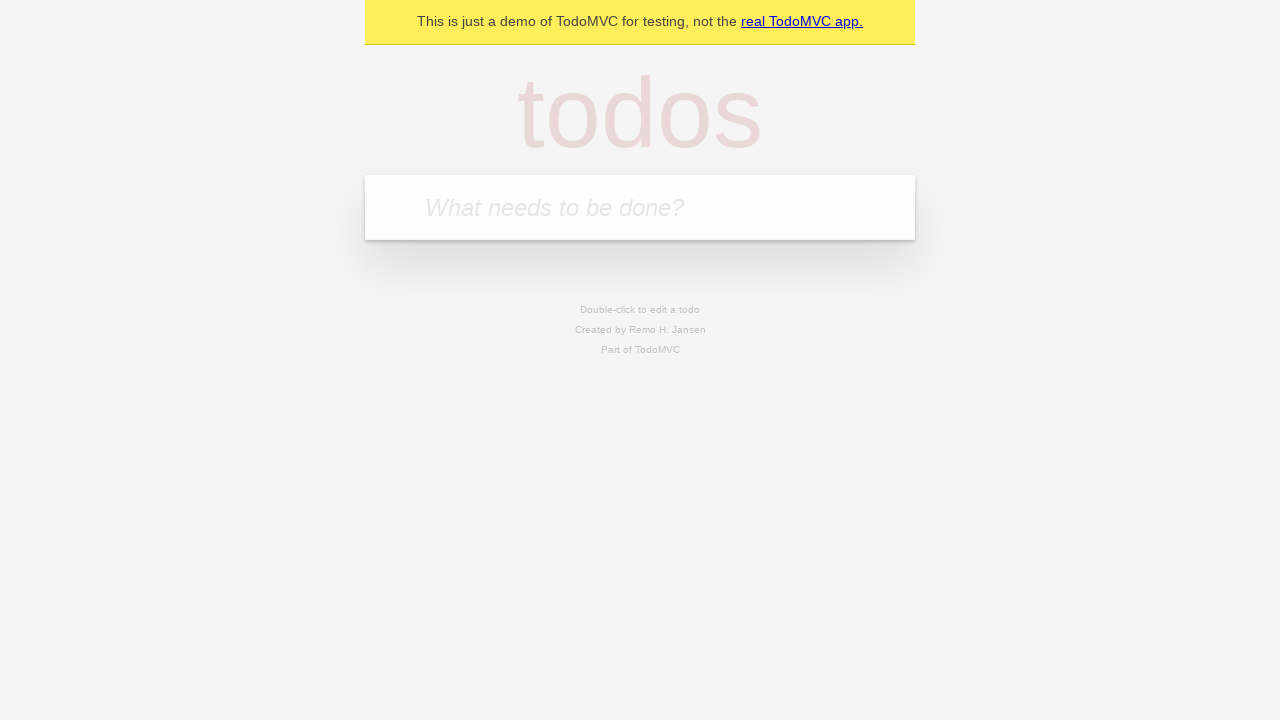

Filled todo input with 'Buy groceries' on internal:attr=[placeholder="What needs to be done?"i]
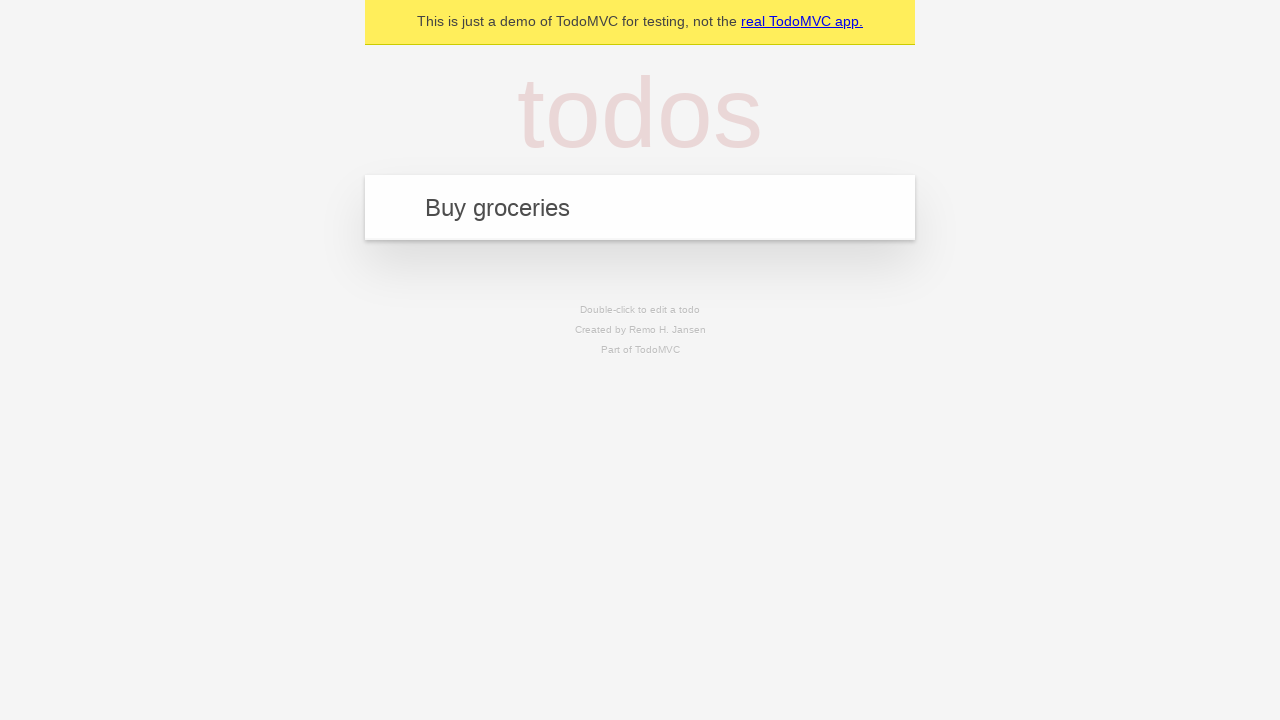

Pressed Enter to add todo item on internal:attr=[placeholder="What needs to be done?"i]
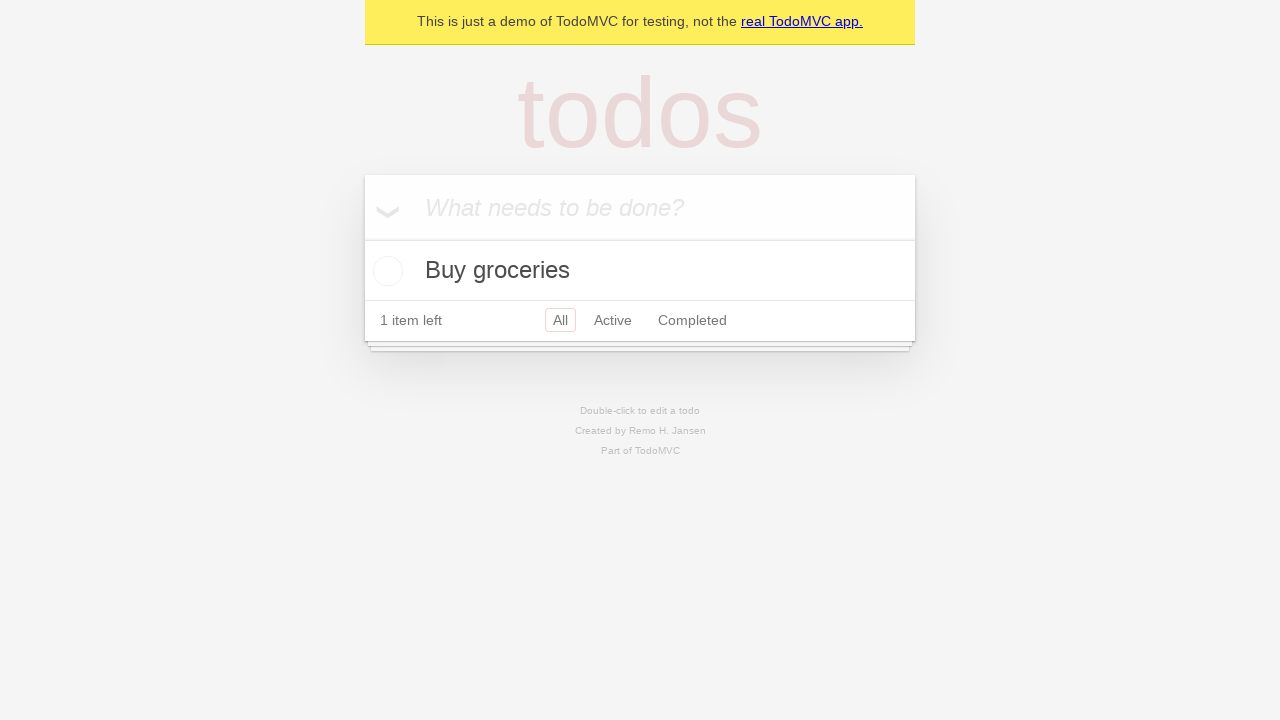

Filters section became visible after adding todo
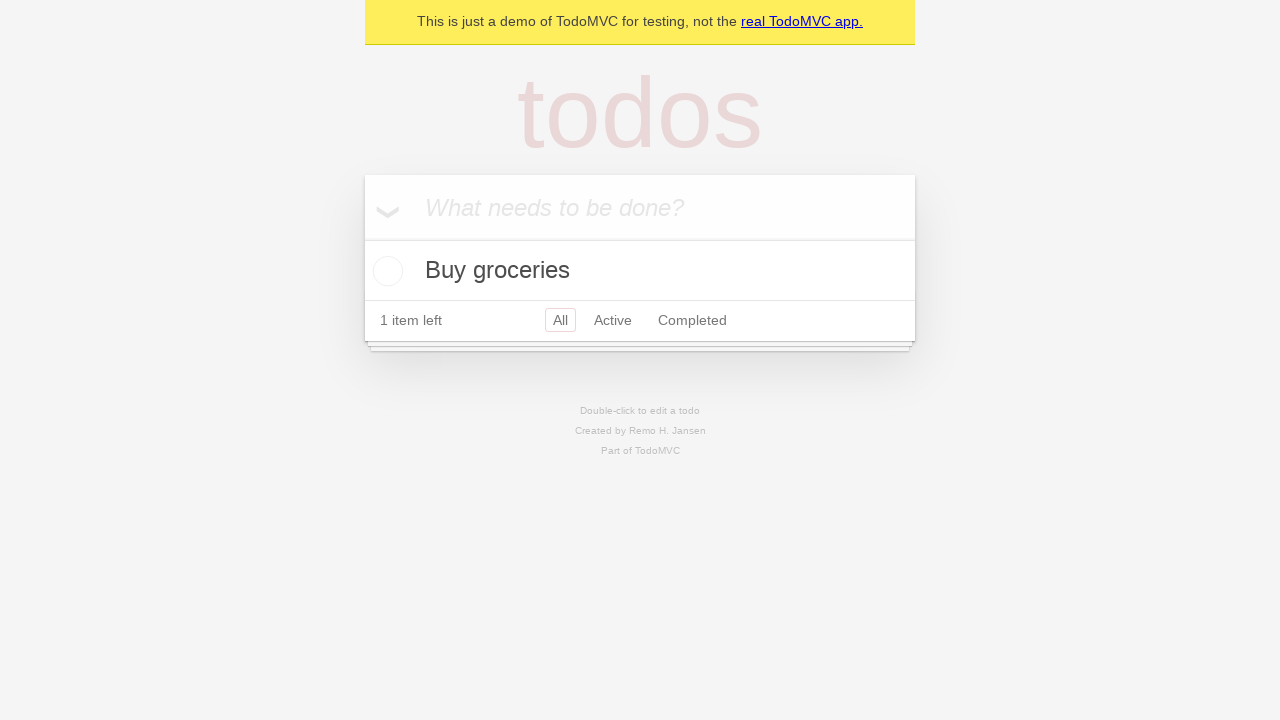

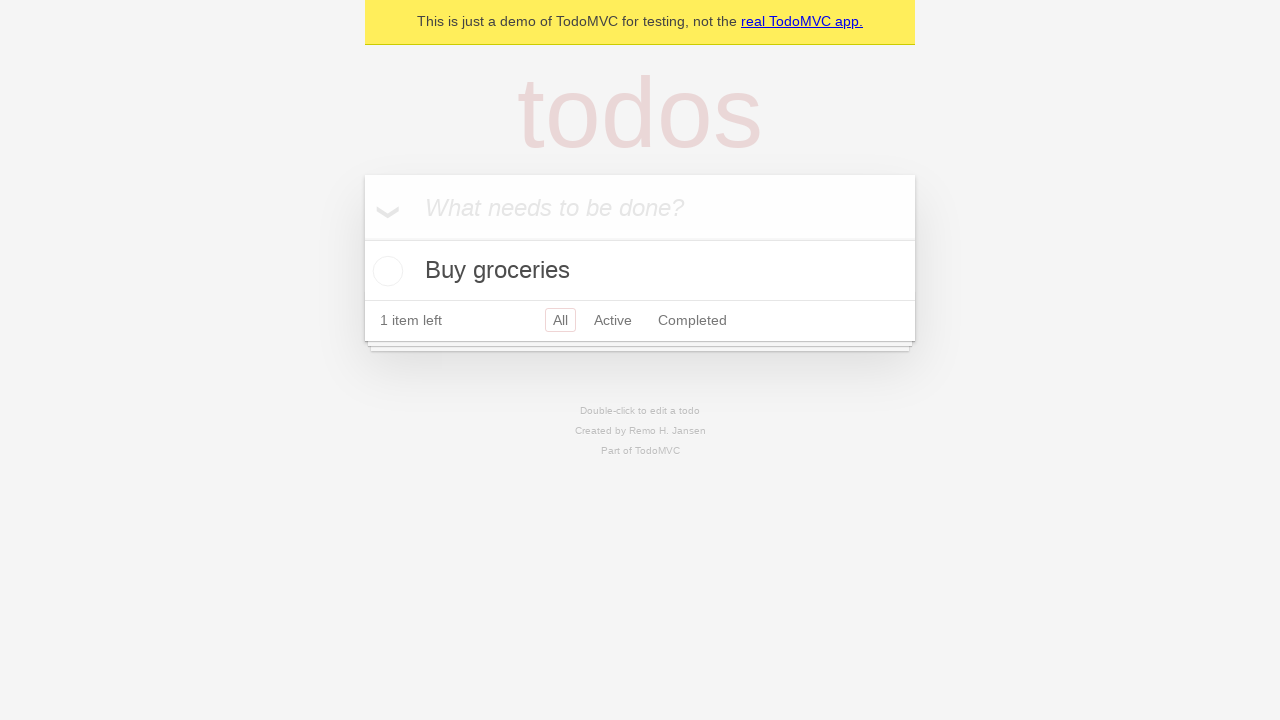